Tests vertical and horizontal scrolling on a large page by scrolling 500 pixels horizontally and 3000 pixels vertically

Starting URL: https://the-internet.herokuapp.com/large

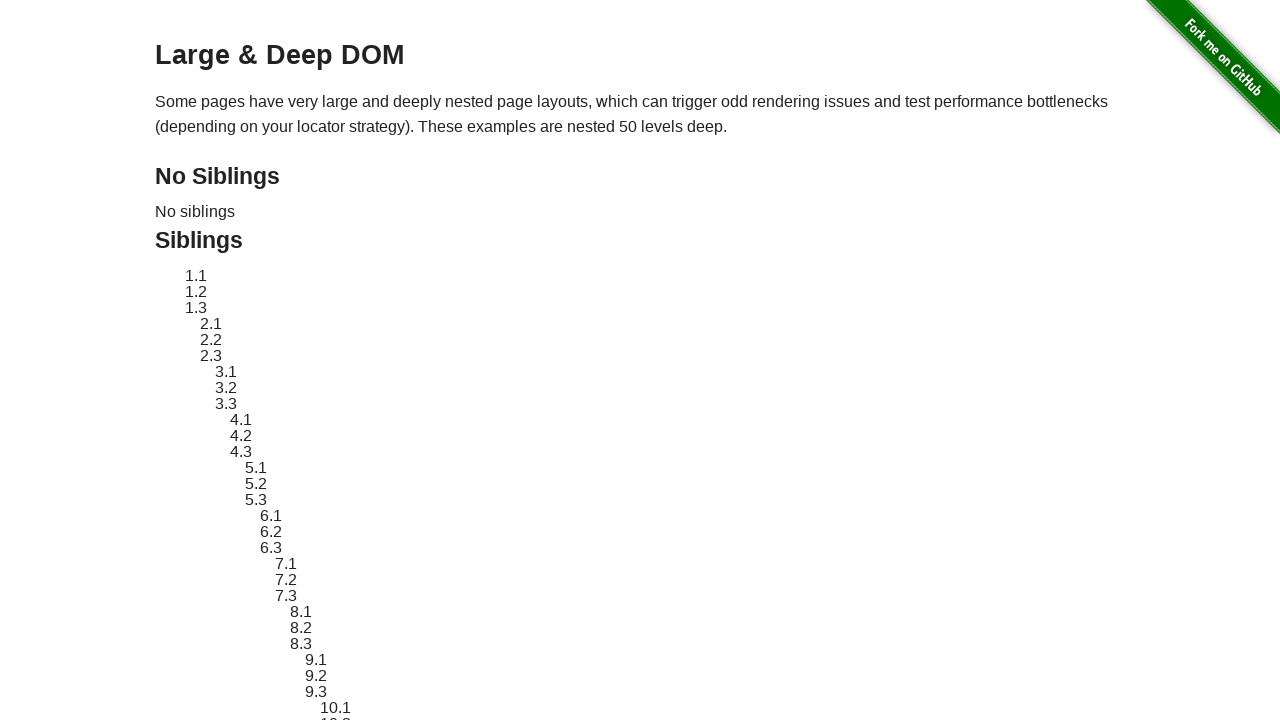

Navigated to the large page at https://the-internet.herokuapp.com/large
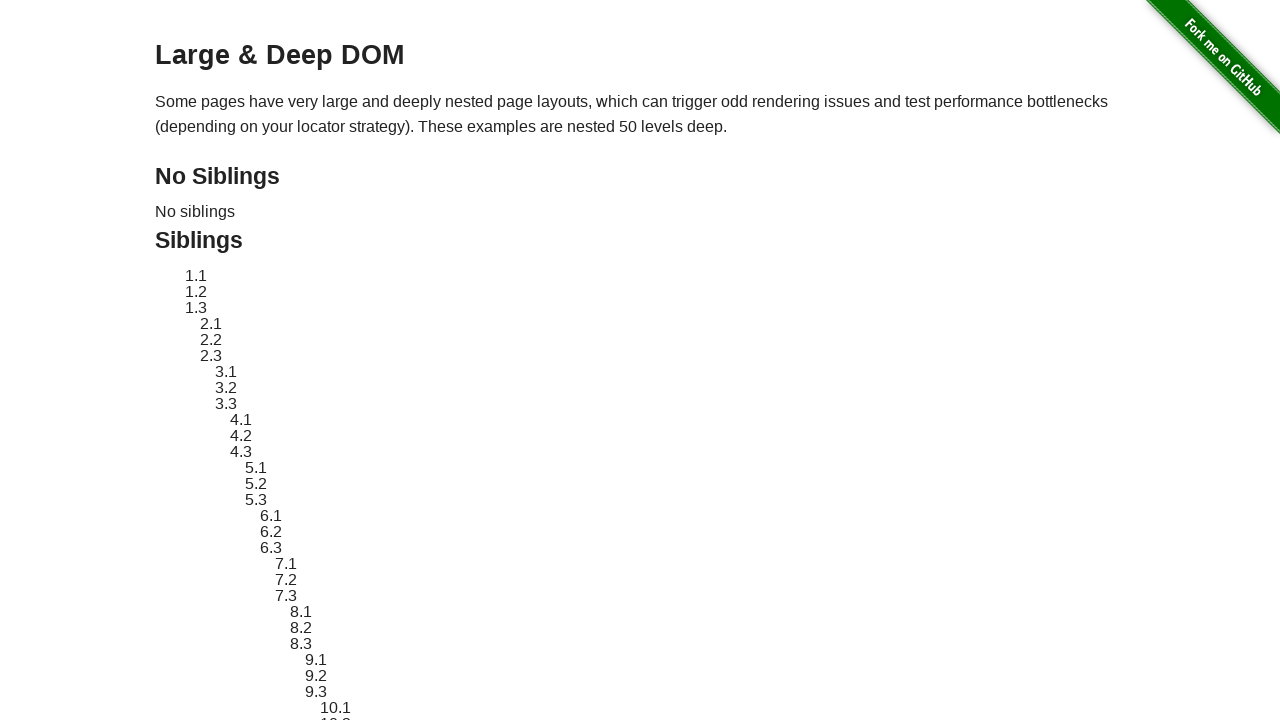

Scrolled 500 pixels horizontally and 3000 pixels vertically using window.scrollBy()
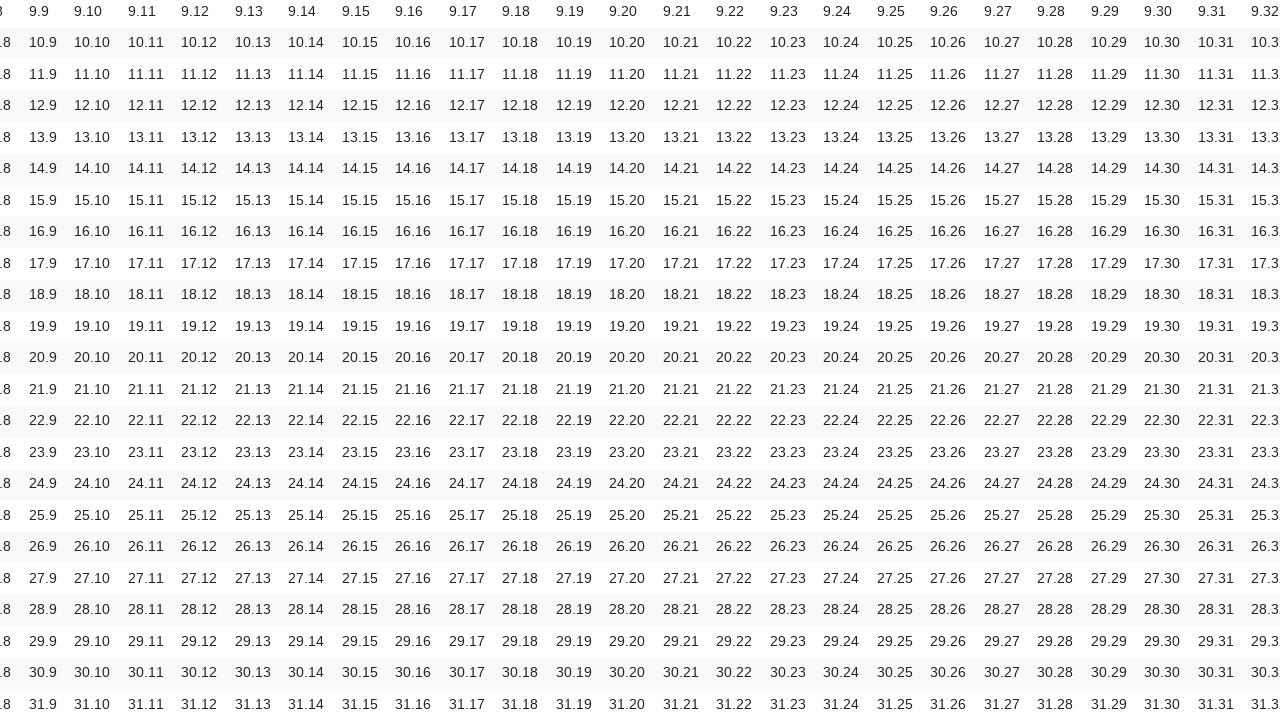

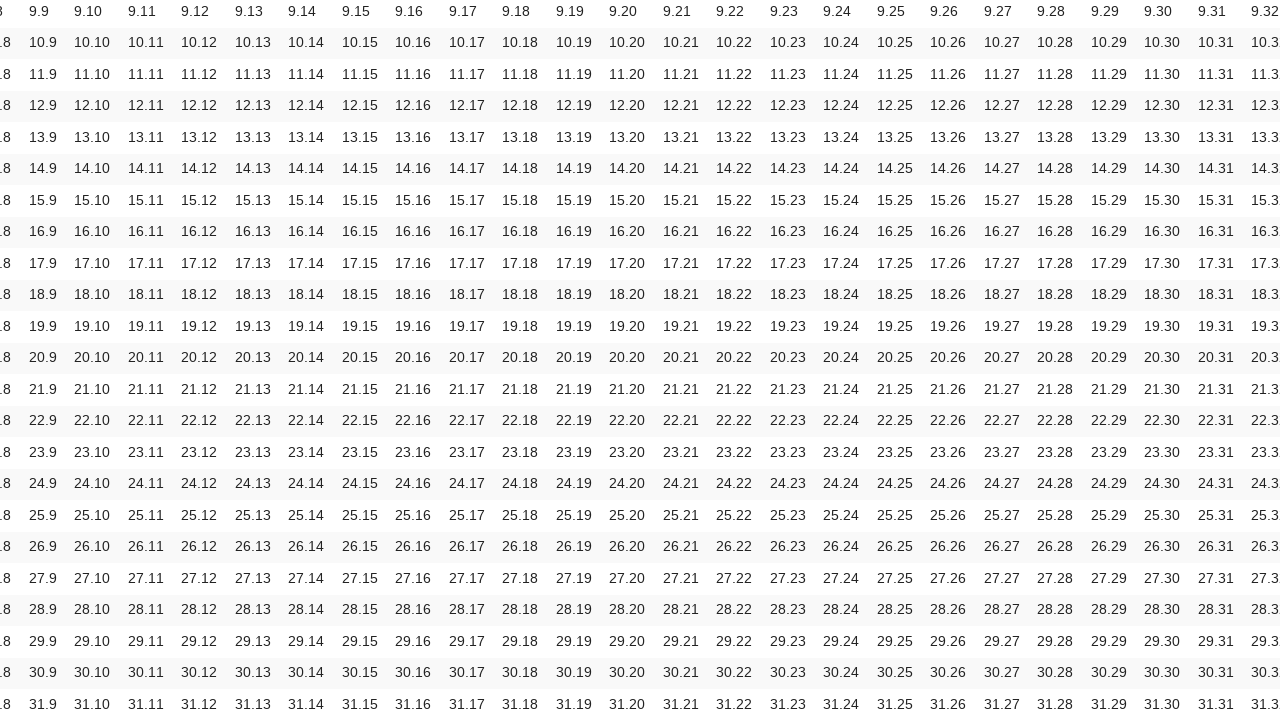